Tests broken link detection by clicking on a link labeled "broken link" and verifying it leads to a missing page

Starting URL: https://practice-automation.com/broken-links/

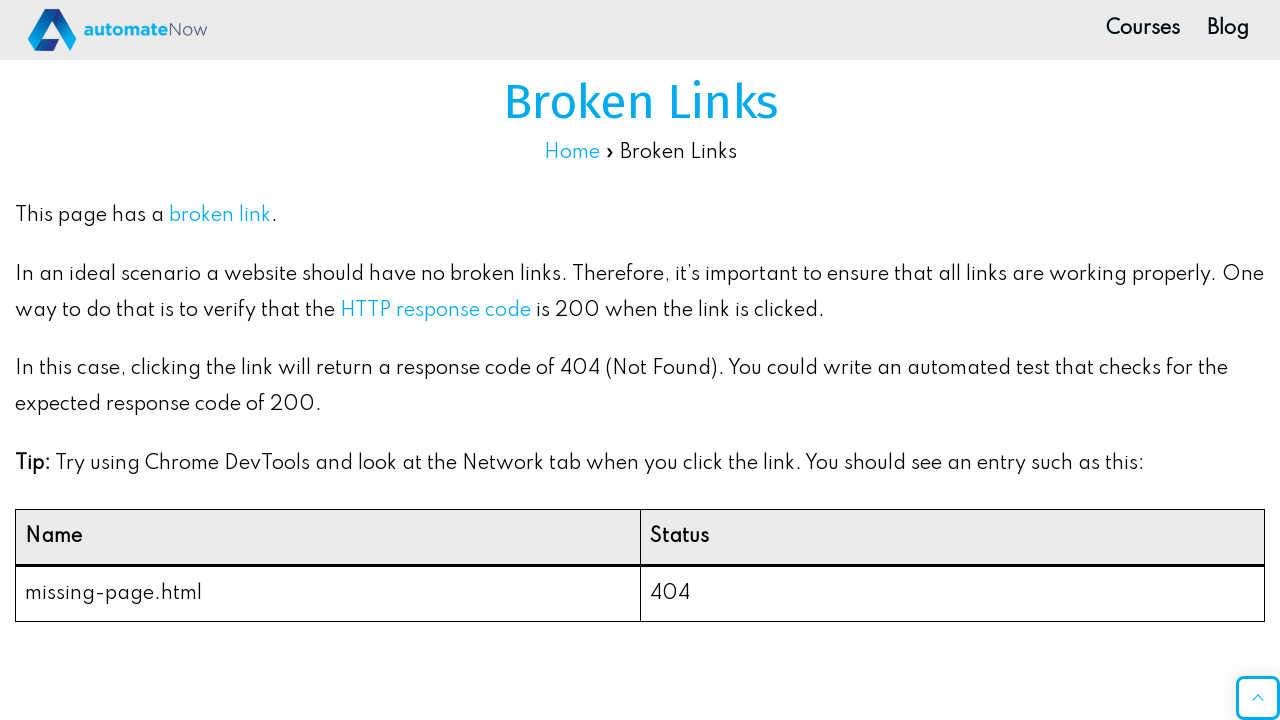

Clicked on 'broken link' element at (220, 216) on text='broken link'
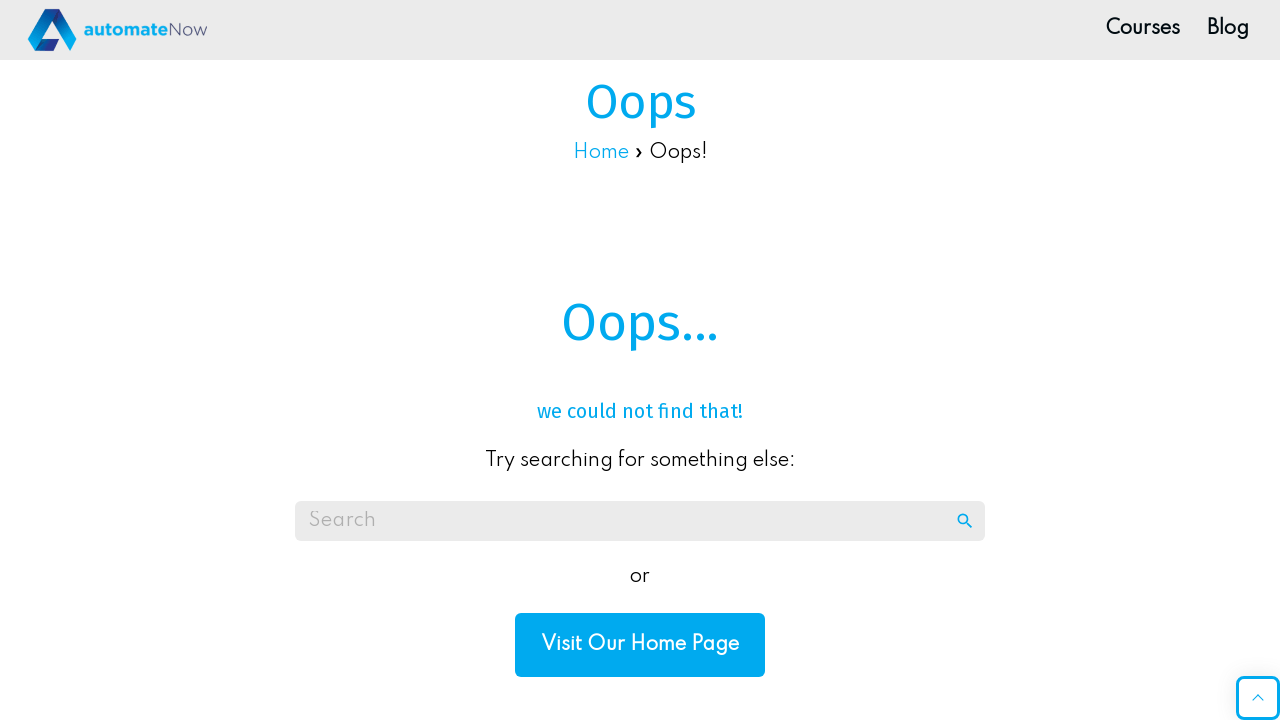

Waited for page to finish loading after clicking broken link
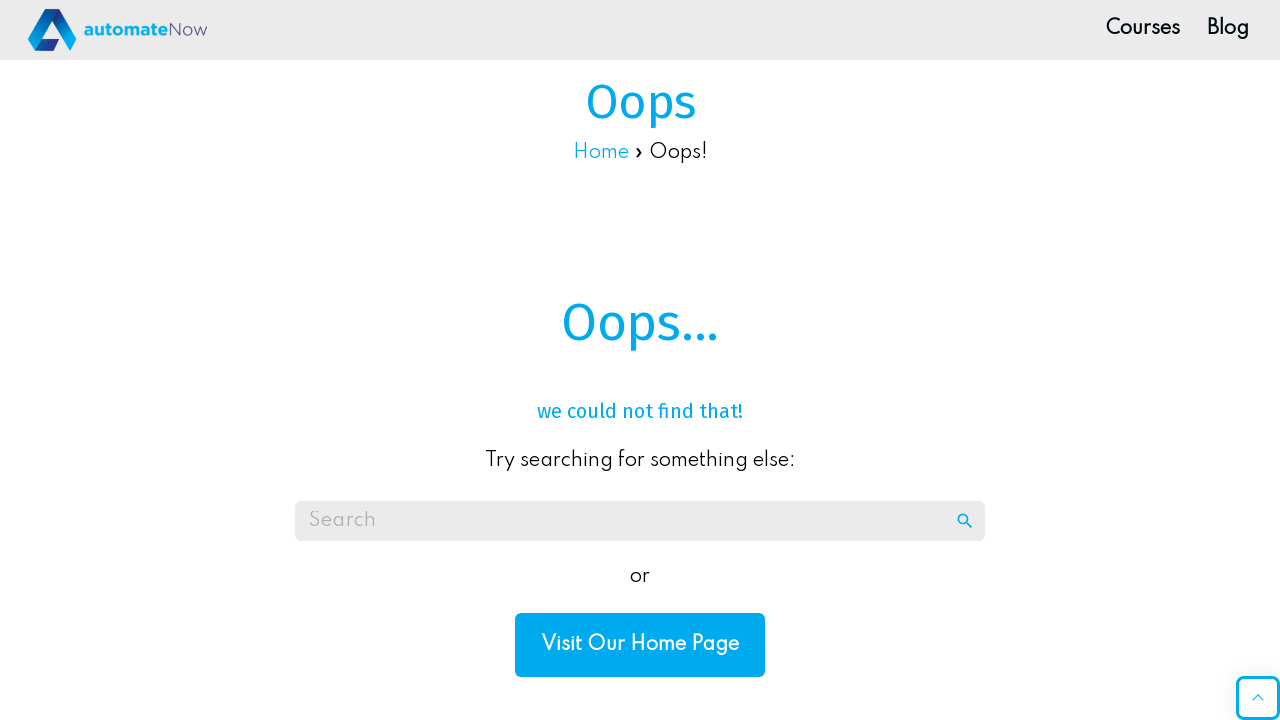

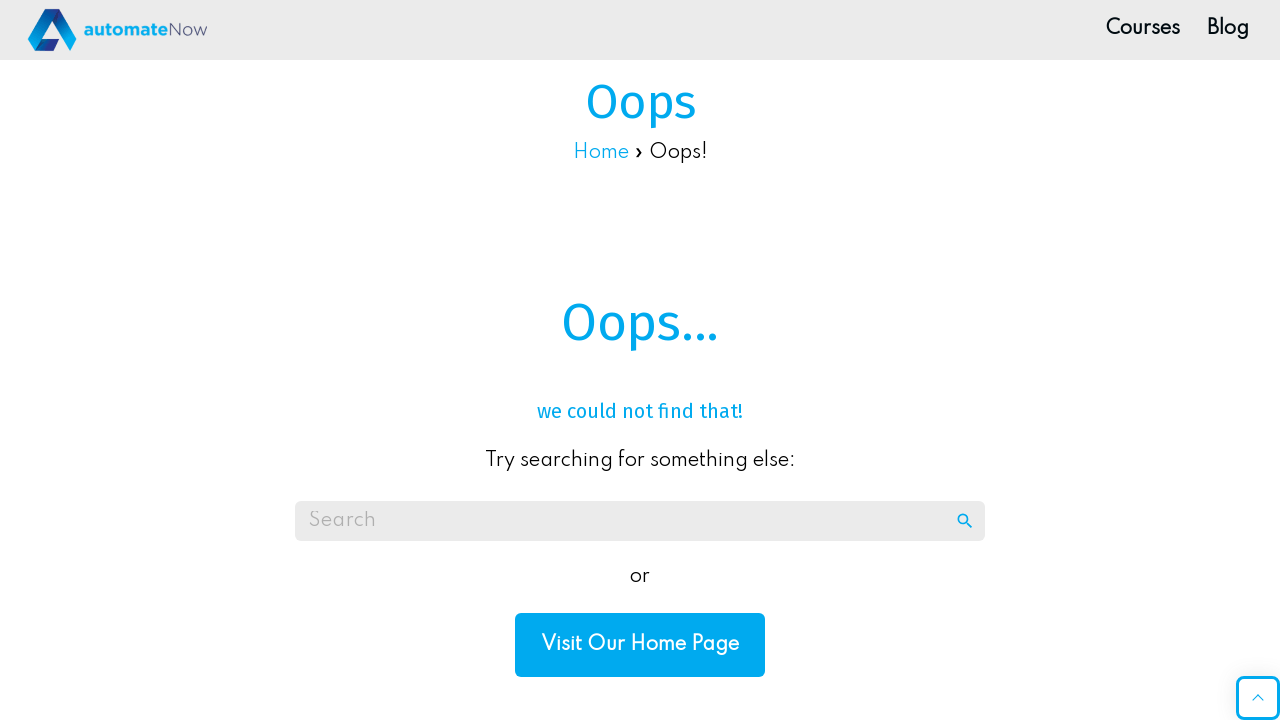